Tests a practice form by filling email, password, name fields, clicking checkbox and radio button, selecting dropdown options, and verifying success message

Starting URL: https://www.rahulshettyacademy.com/angularpractice/

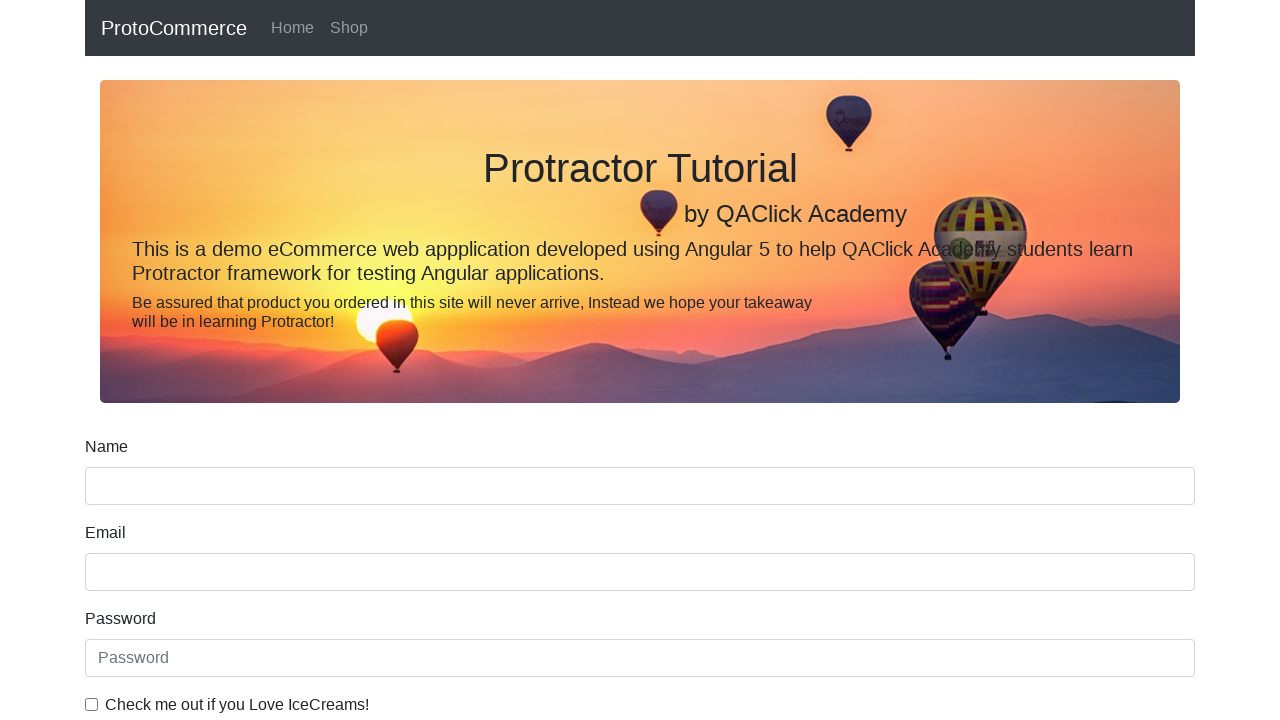

Filled email field with 'testuser2024@example.com' on input[name='email']
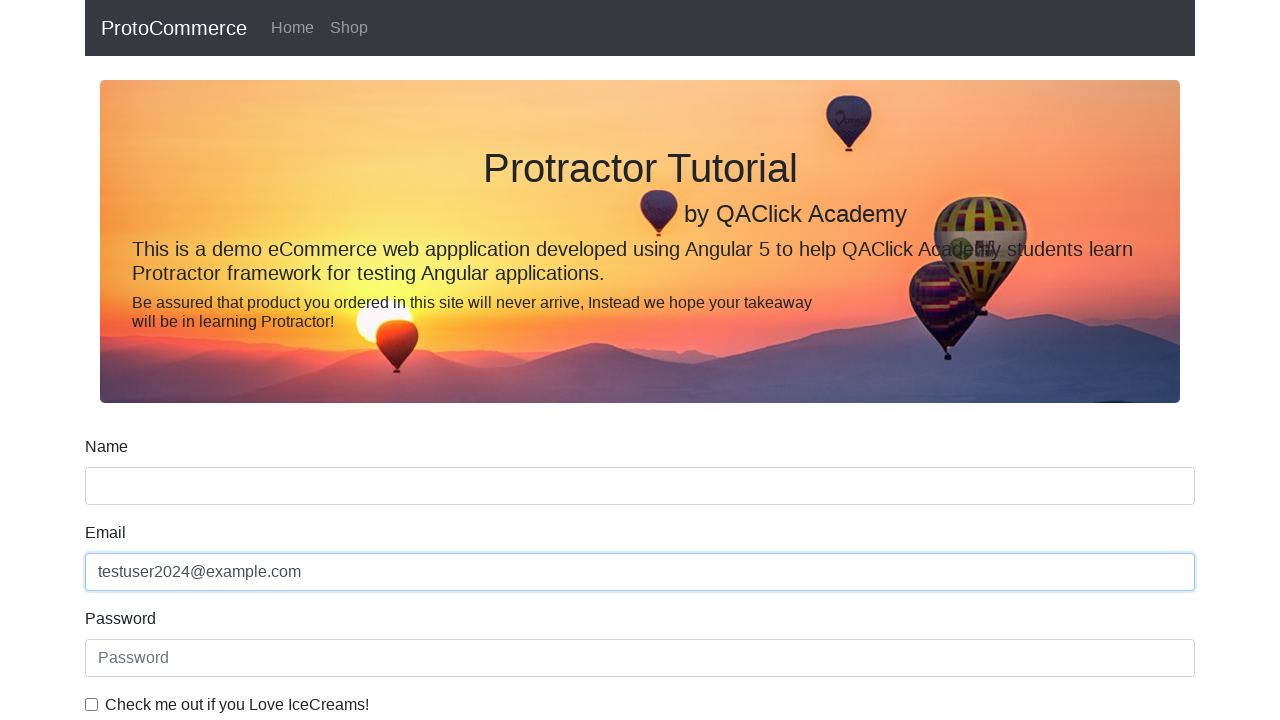

Filled password field with 'SecurePass123' on #exampleInputPassword1
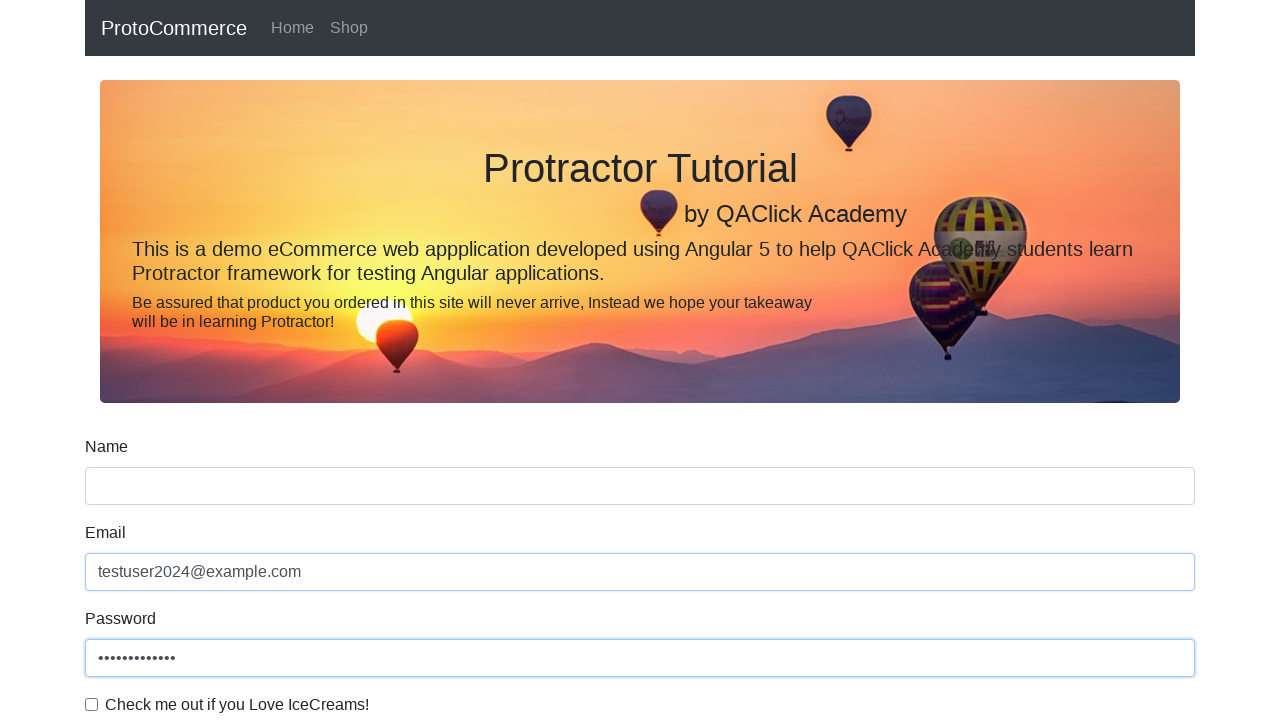

Clicked checkbox to agree to terms at (92, 704) on #exampleCheck1
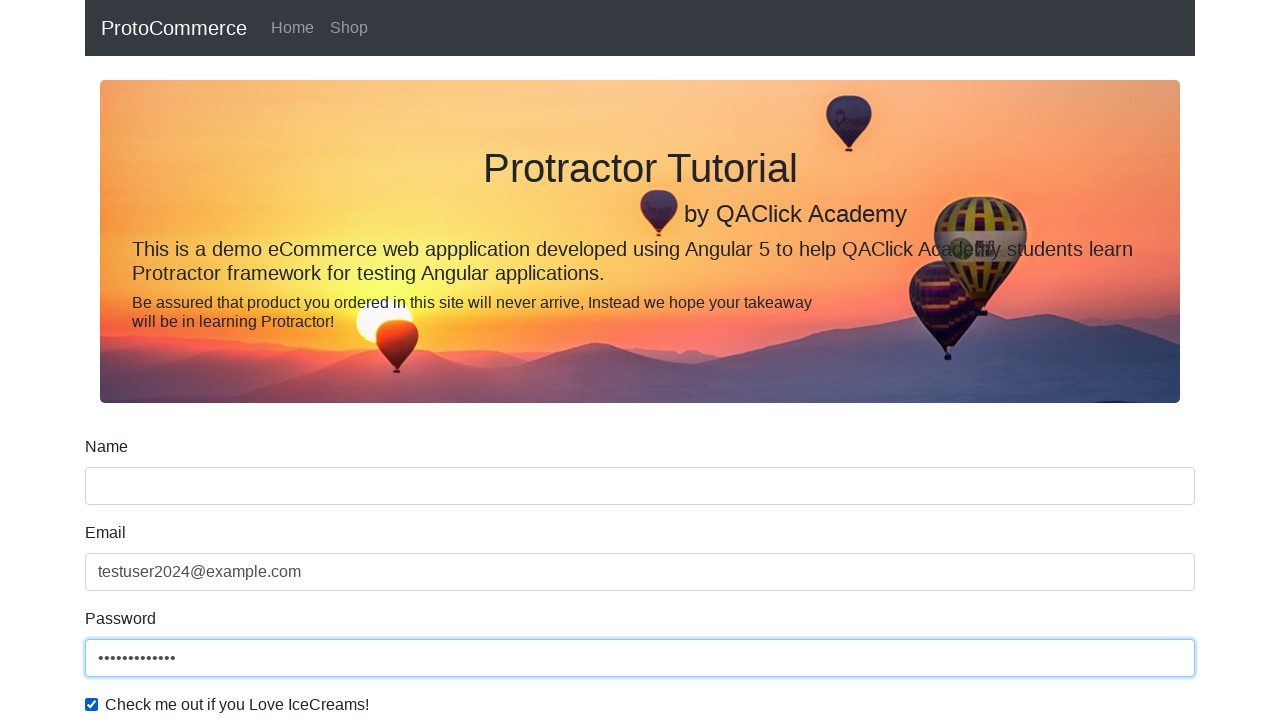

Clicked submit button at (123, 491) on input[type='submit']
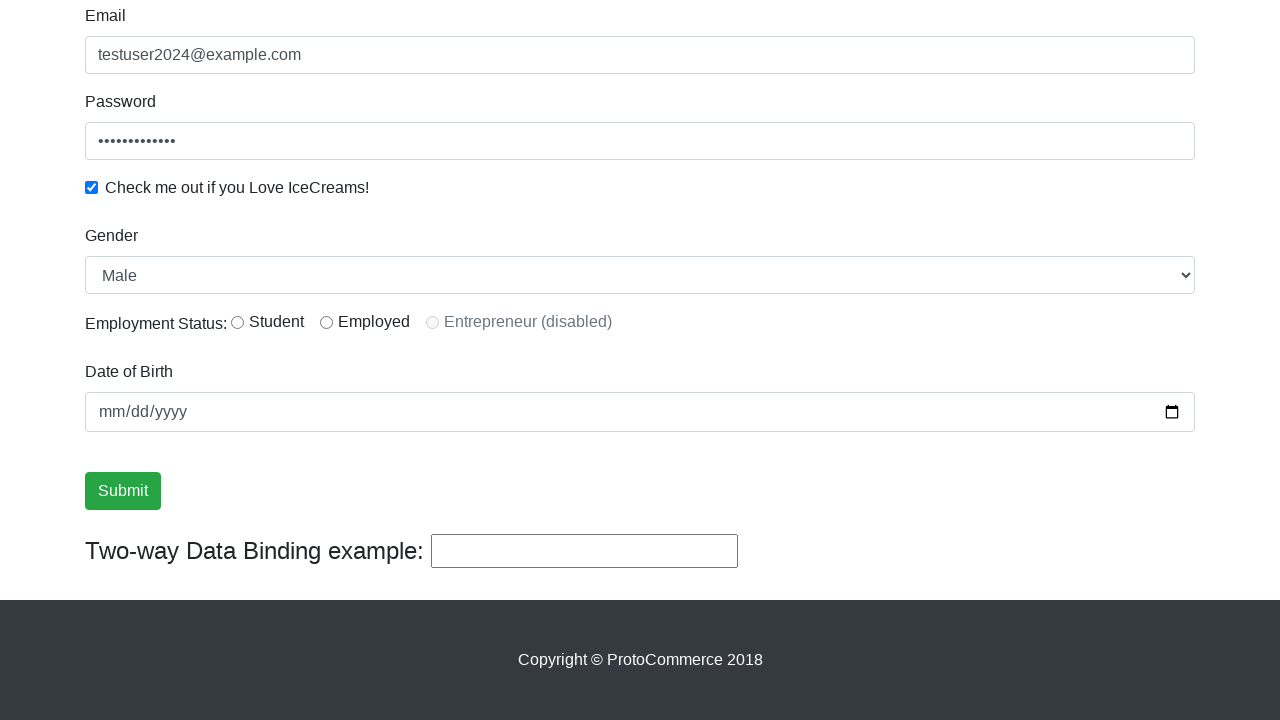

Filled name field with 'John Smith' on input[name='name']
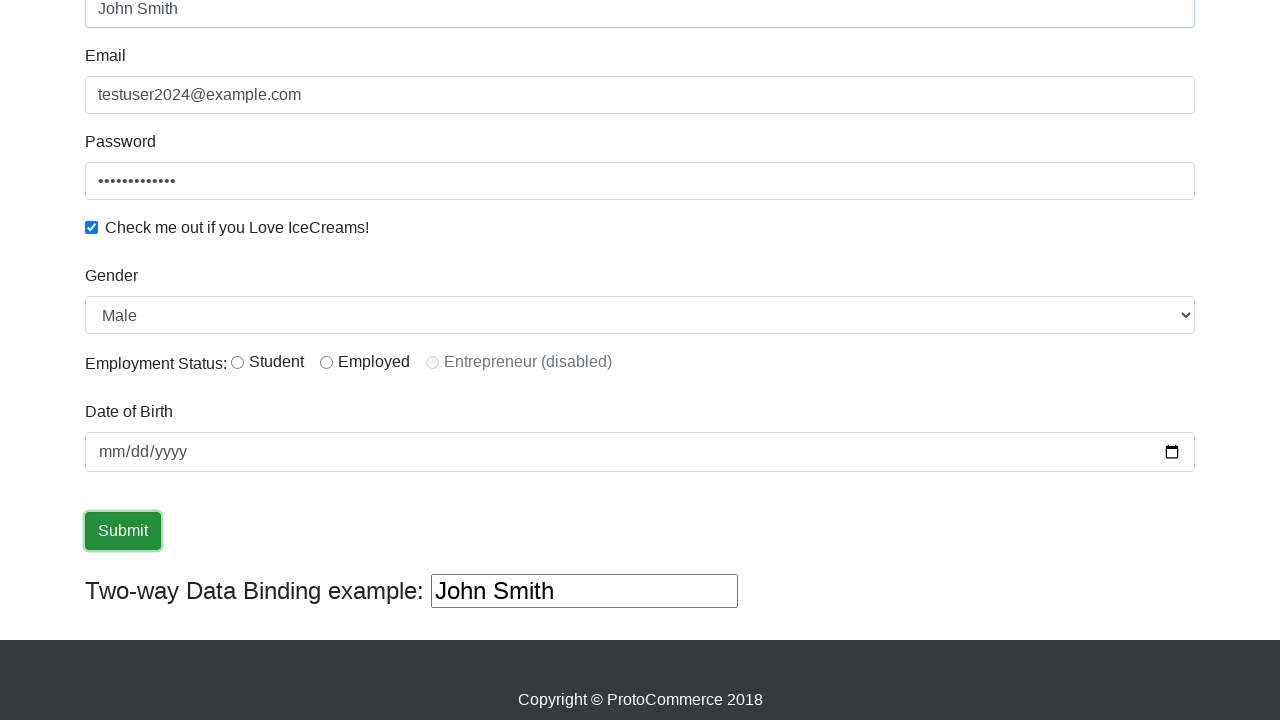

Success message appeared on page
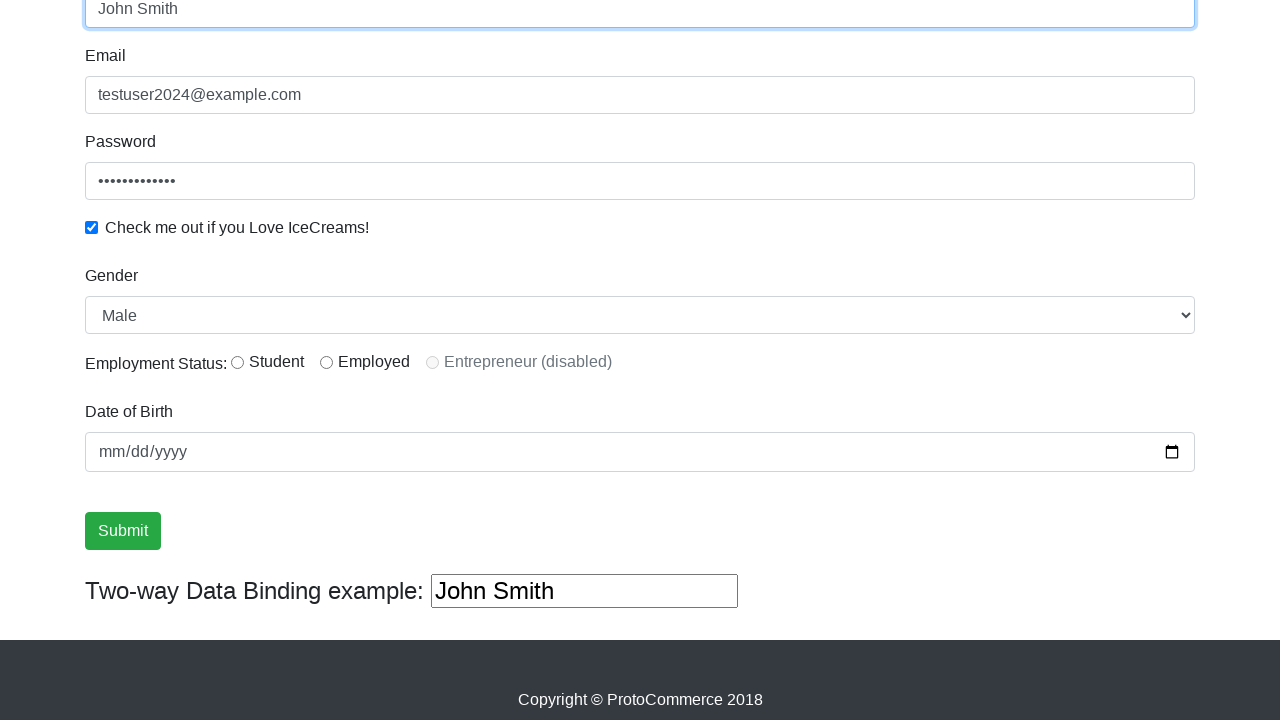

Verified 'Success' text in success message
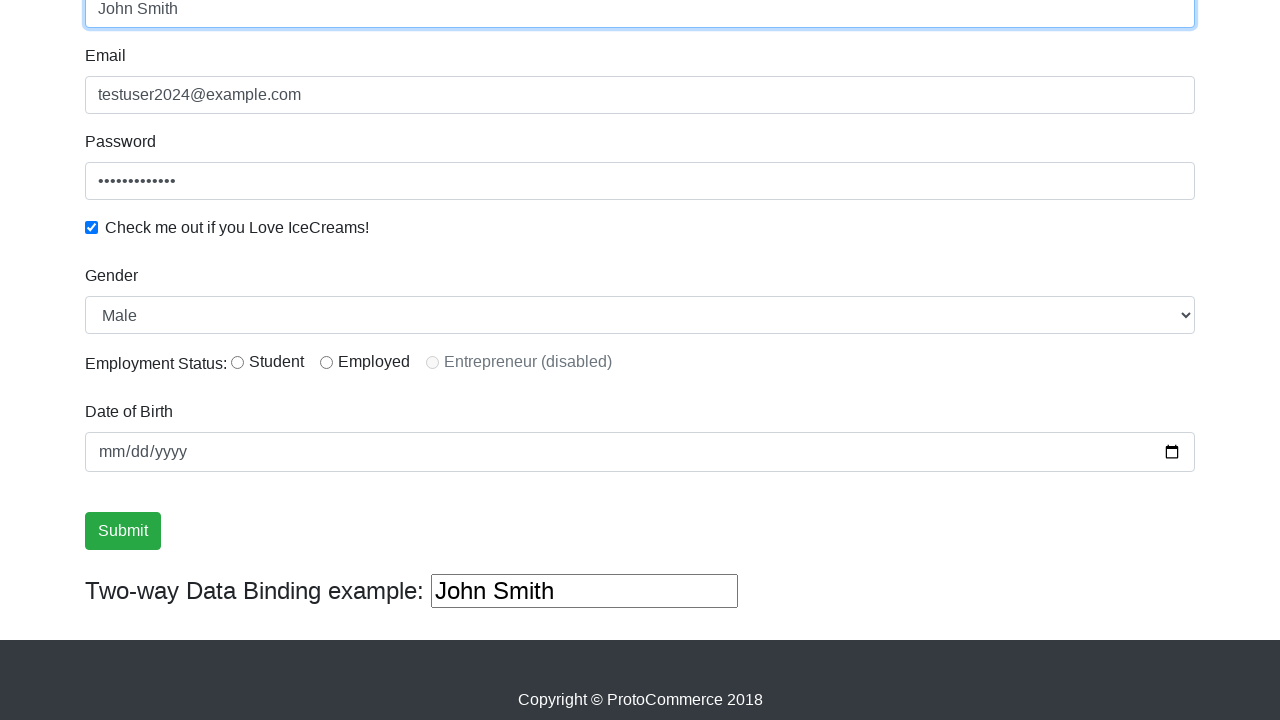

Clicked radio button for student selection at (238, 362) on #inlineRadio1
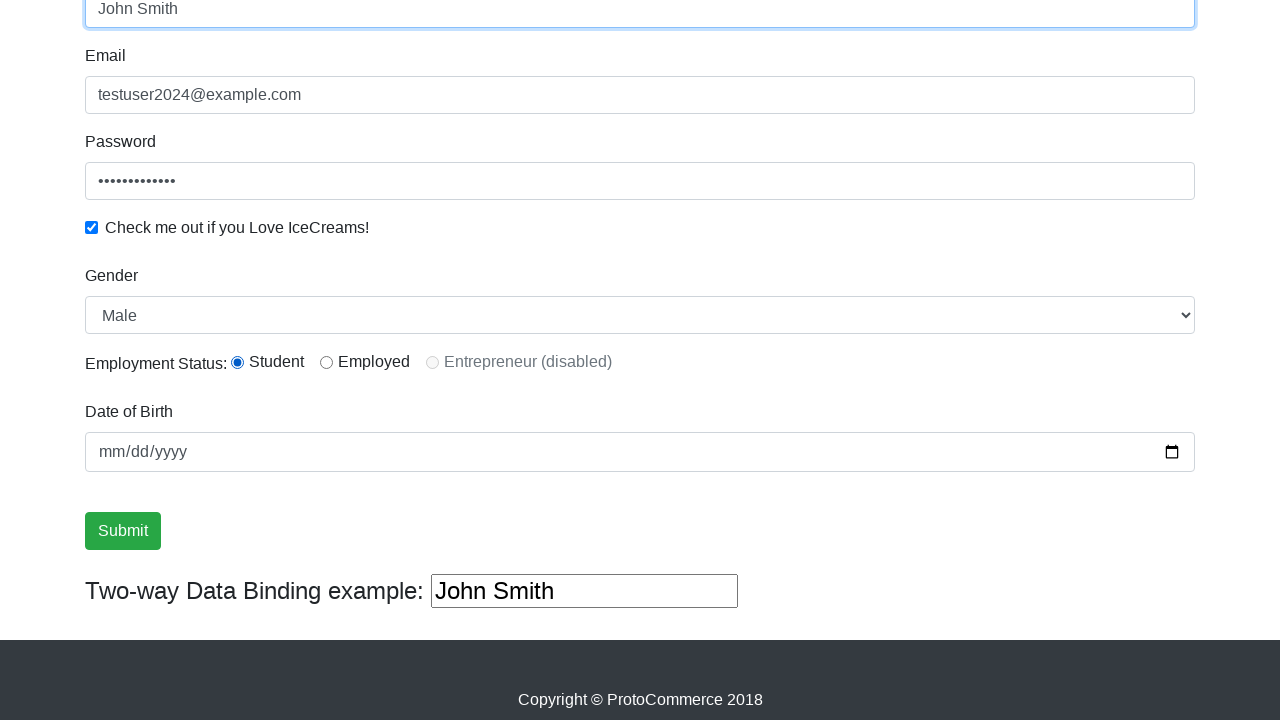

Filled third text input field with 'sample text input' on (//input[@type='text'])[3]
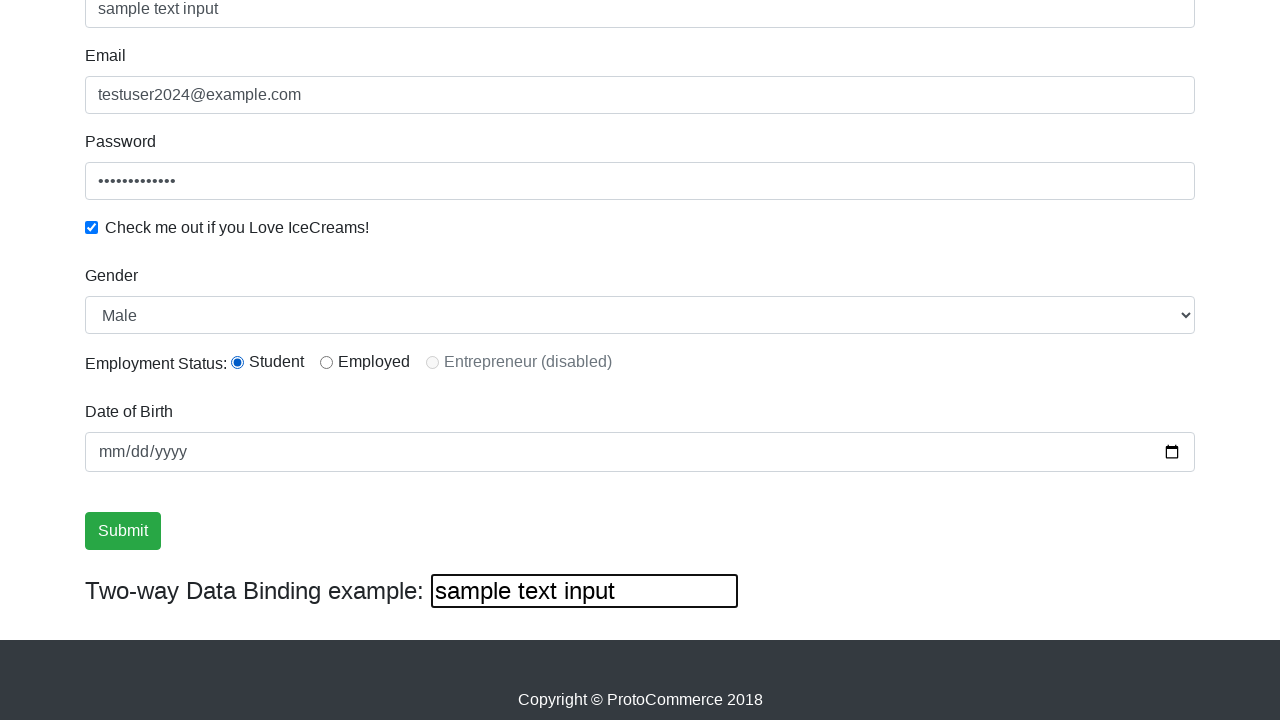

Cleared third text input field on (//input[@type='text'])[3]
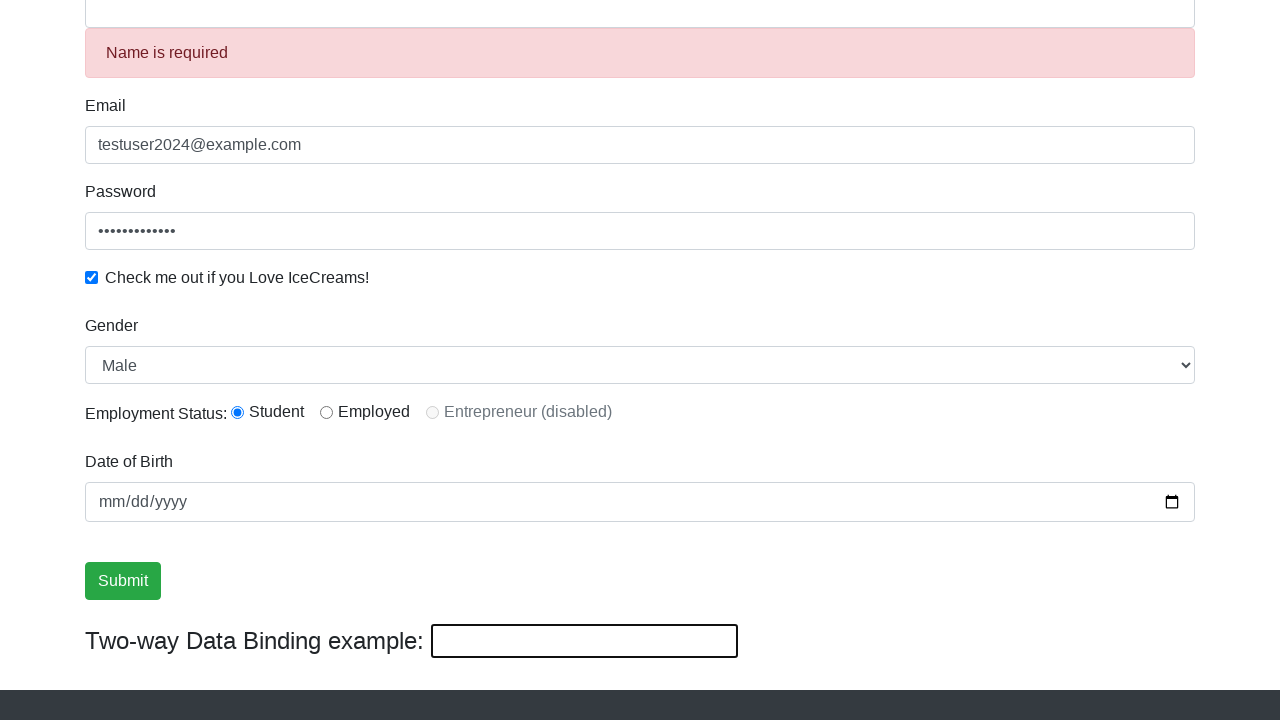

Selected 'Female' from dropdown menu on #exampleFormControlSelect1
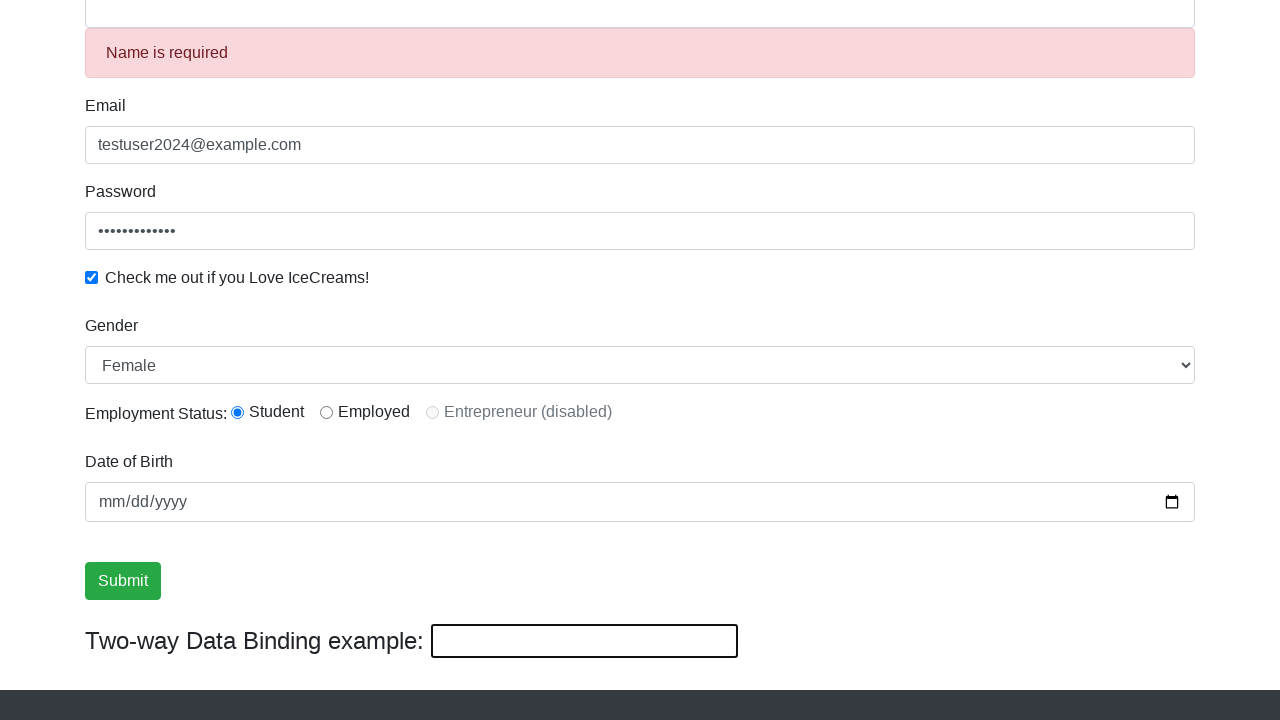

Selected first option from dropdown menu by index on #exampleFormControlSelect1
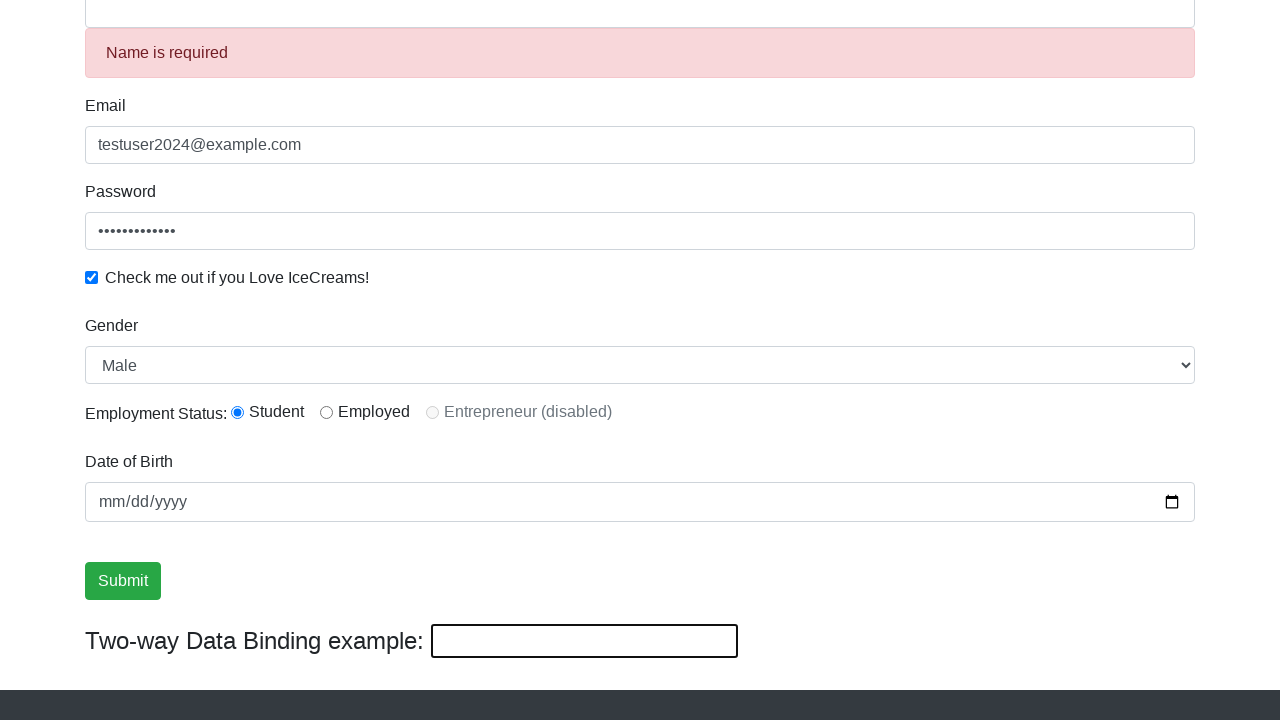

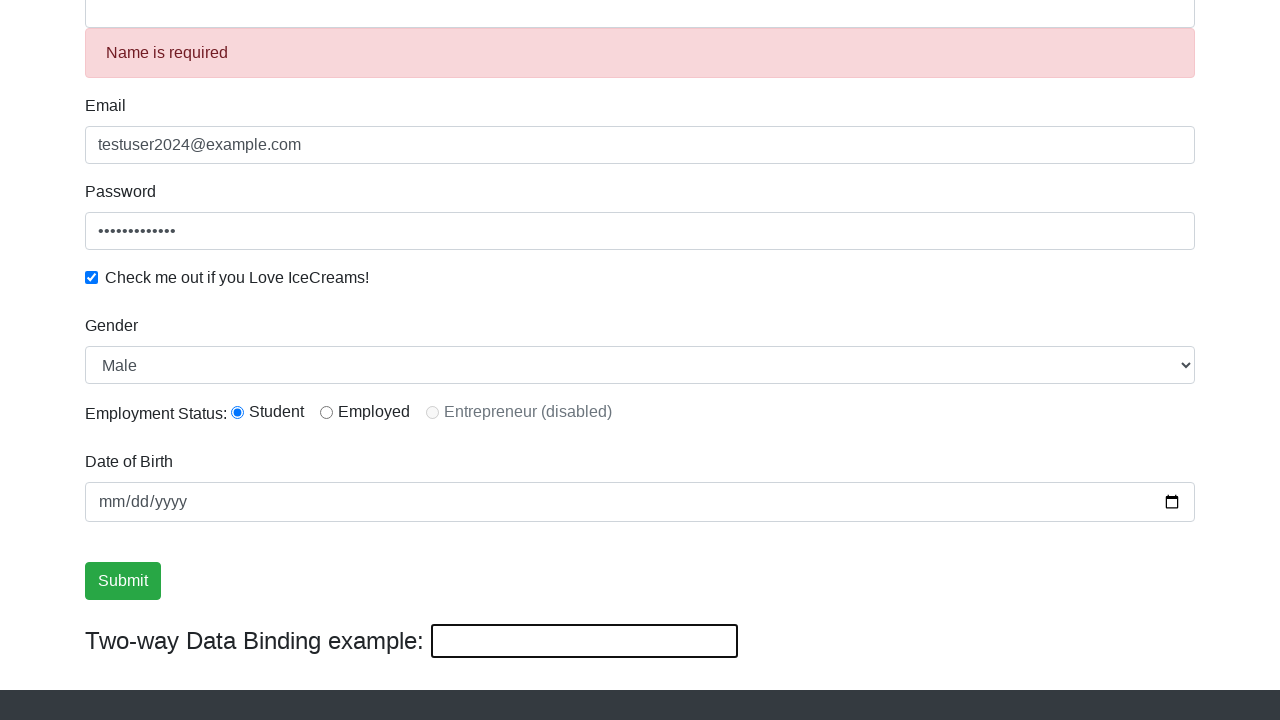